Tests the contact form submission on the LMS website by navigating to the contact page, filling in the form fields with user information, and submitting the form

Starting URL: https://alchemy.hguy.co/lms

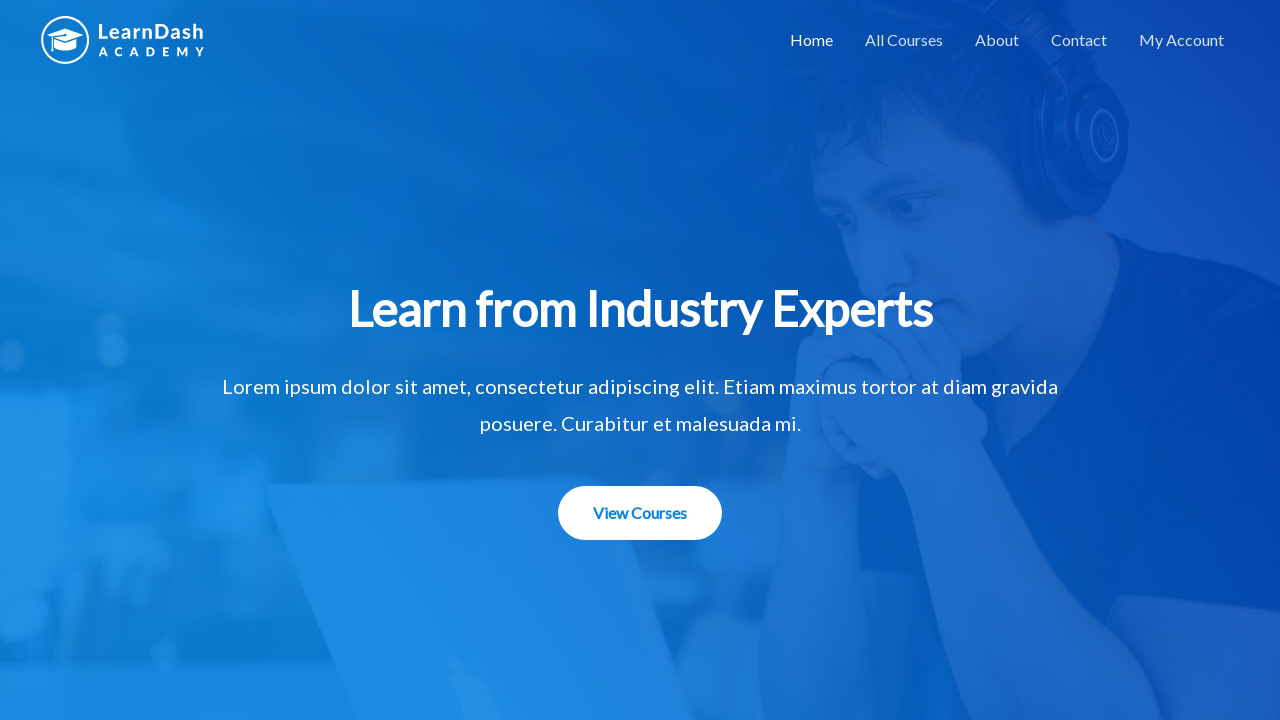

Clicked on Contact menu item at (1079, 40) on xpath=//li[@id='menu-item-1506']/a
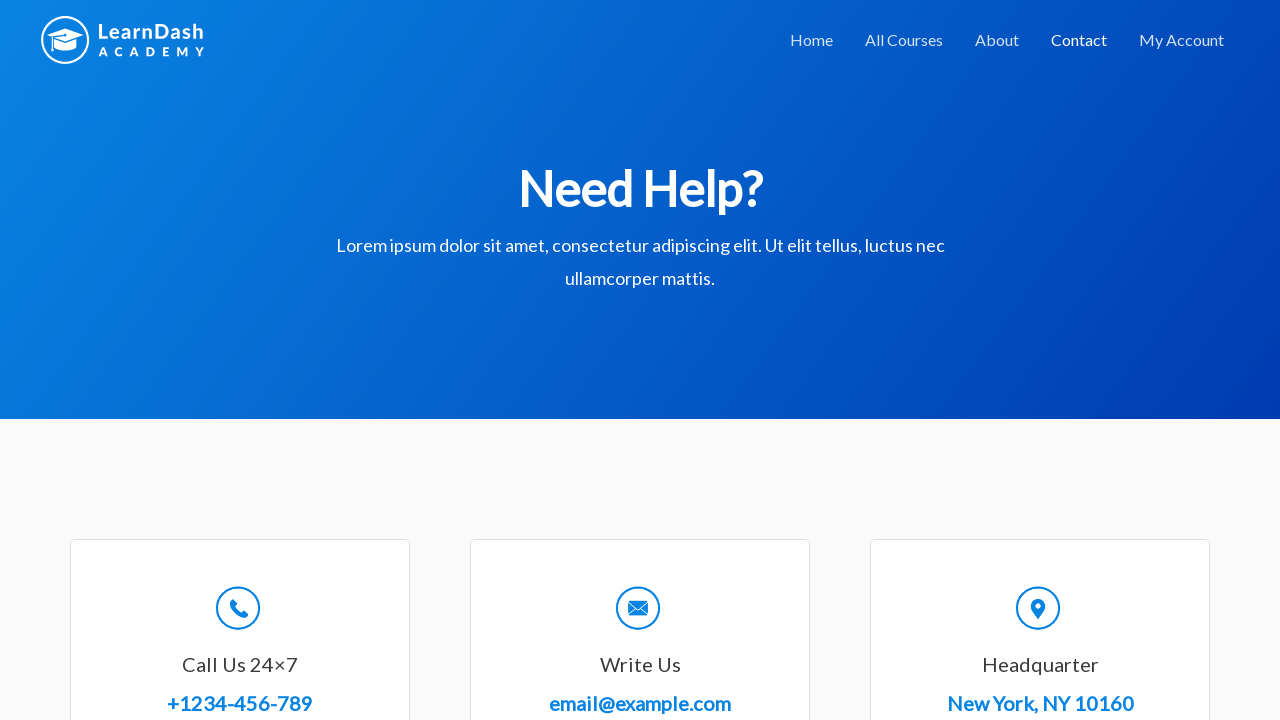

Filled in name field with 'John Smith' on //input[@id='wpforms-8-field_0']
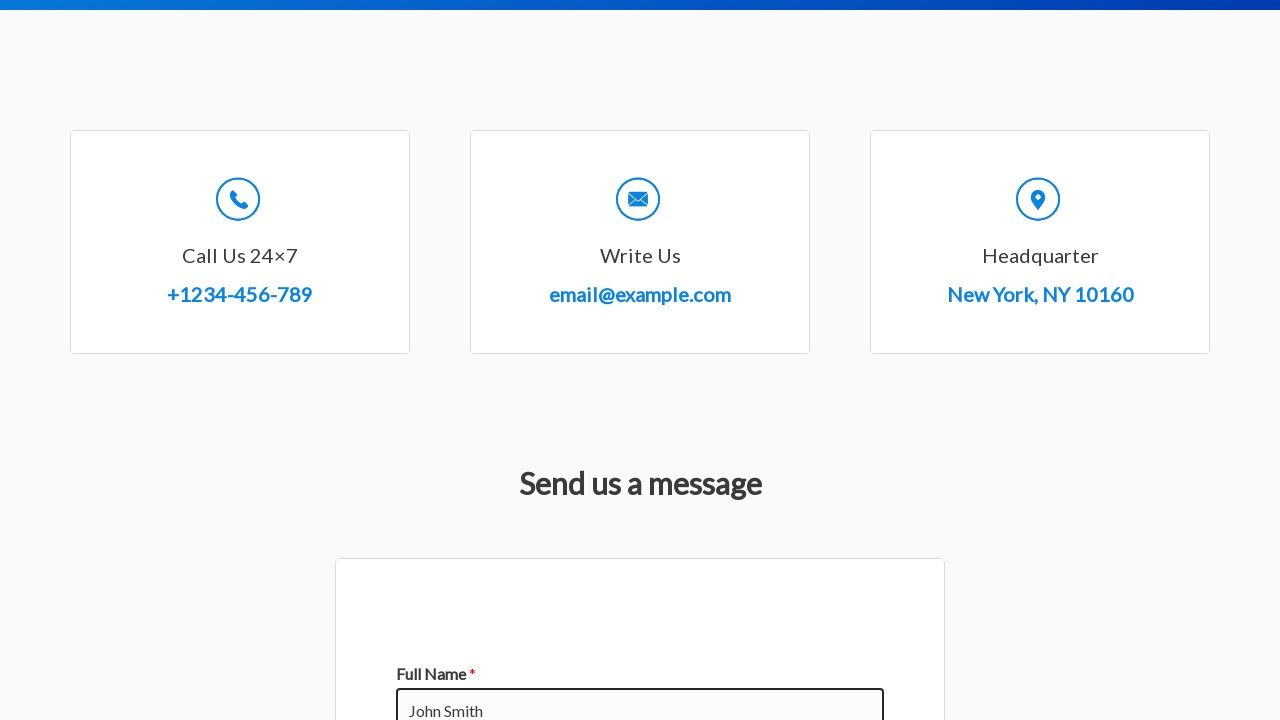

Filled in email field with 'john.smith@example.com' on //input[@id='wpforms-8-field_1']
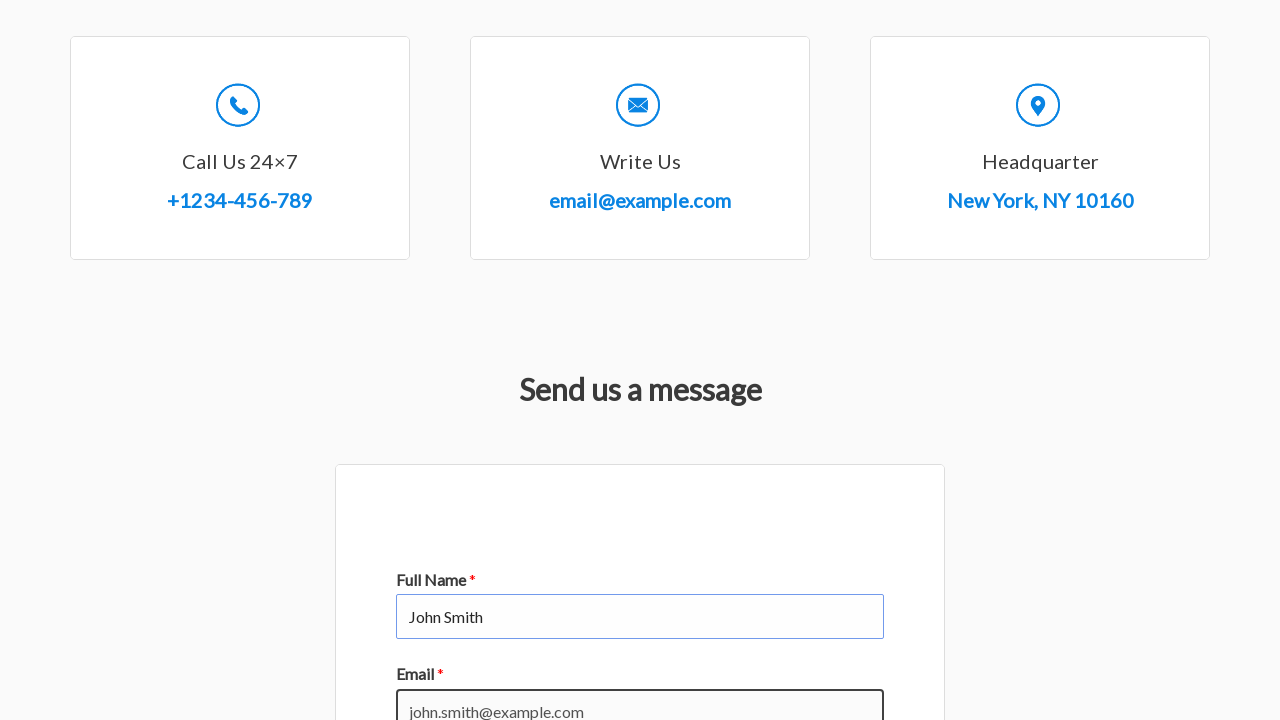

Filled in subject field with 'Request for Information' on //input[@id='wpforms-8-field_3']
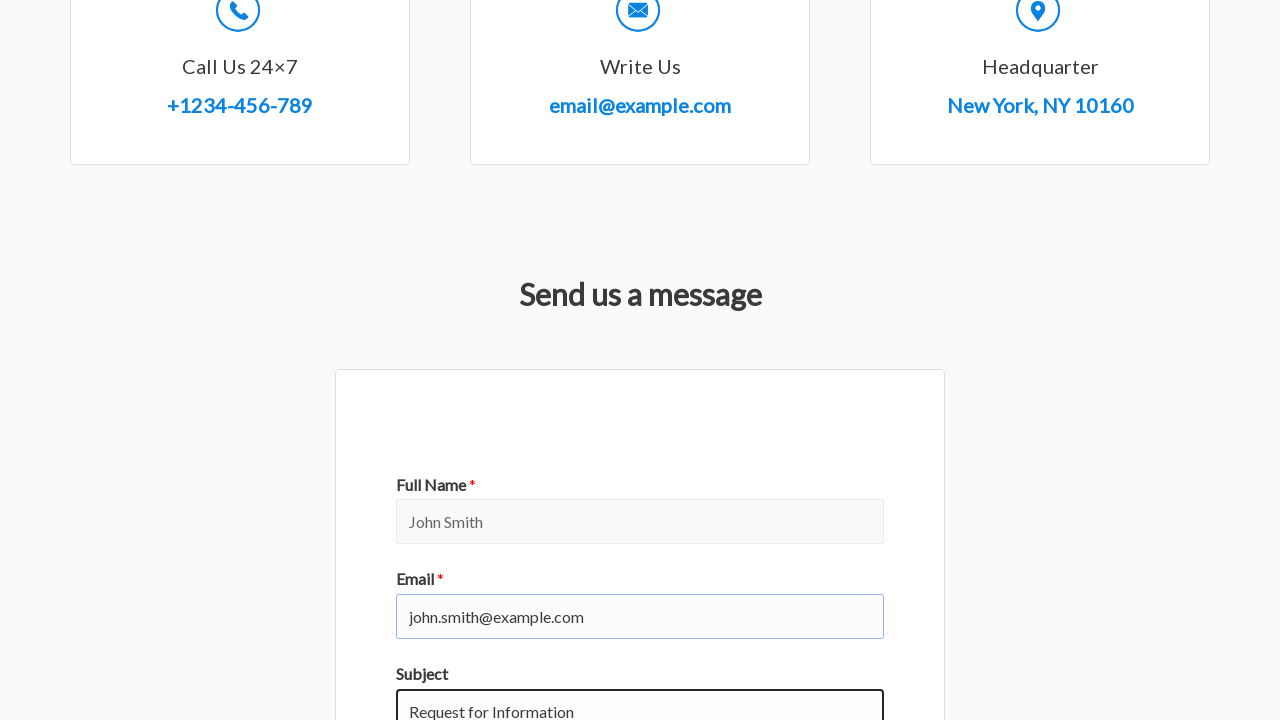

Filled in message field with course inquiry text on //textarea[@id='wpforms-8-field_2']
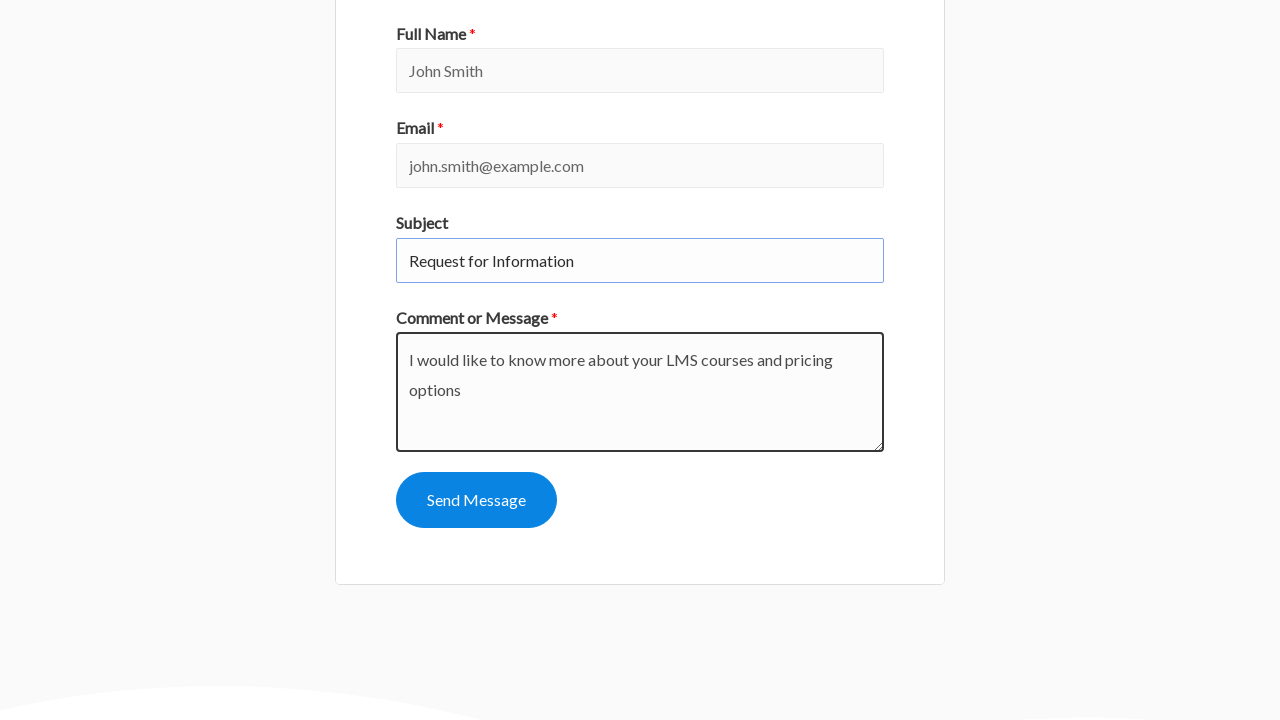

Clicked submit button to submit contact form at (476, 500) on xpath=//button[@id='wpforms-submit-8']
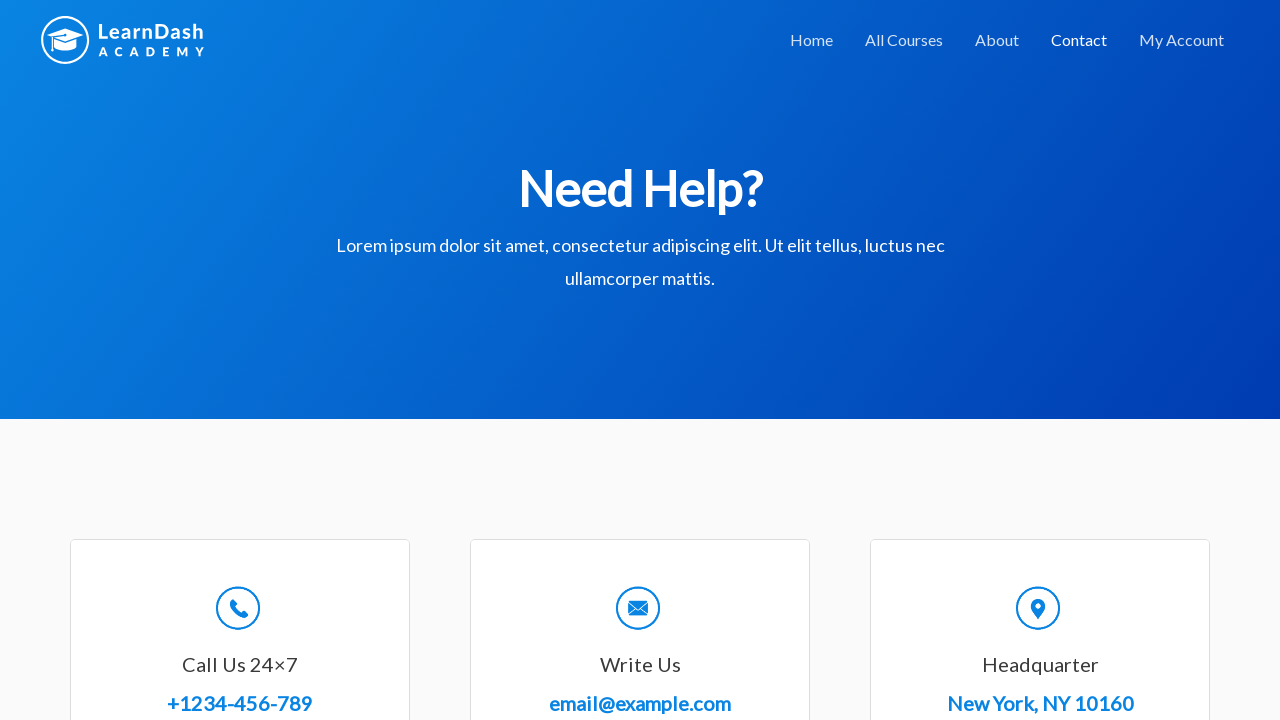

Confirmation message appeared after form submission
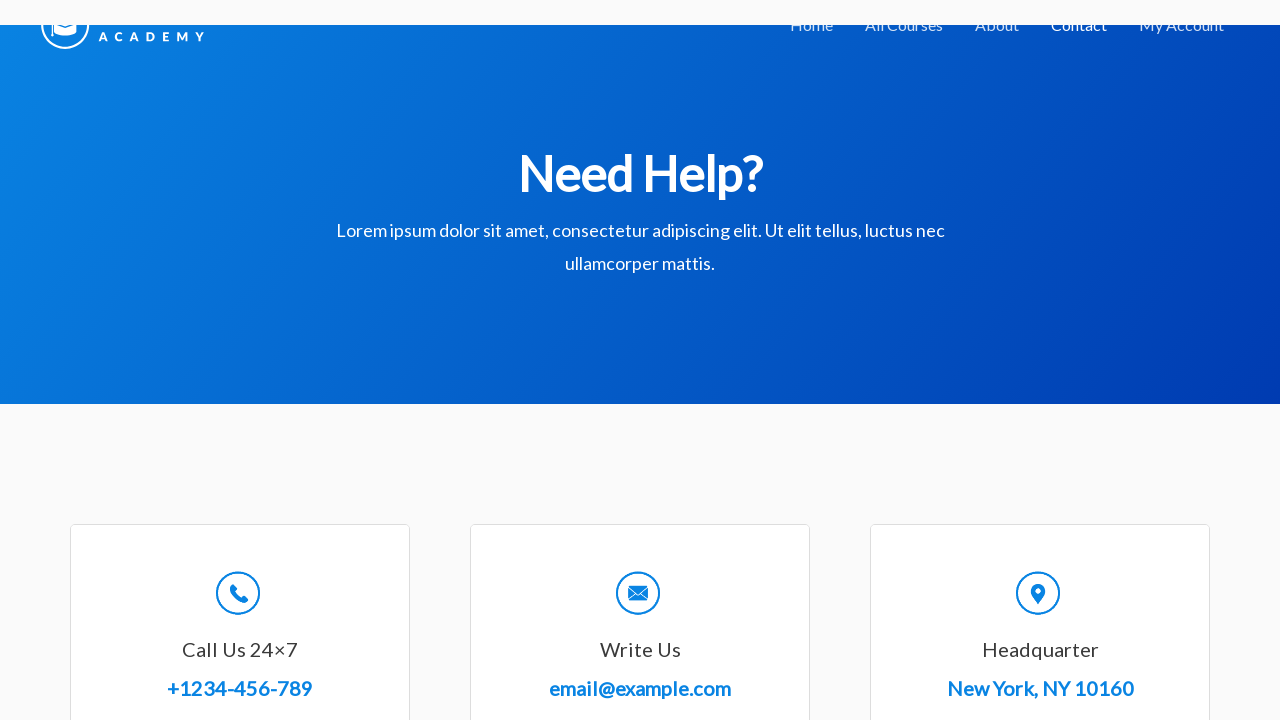

Retrieved confirmation message: Thanks for contacting us! We will be in touch with you shortly.

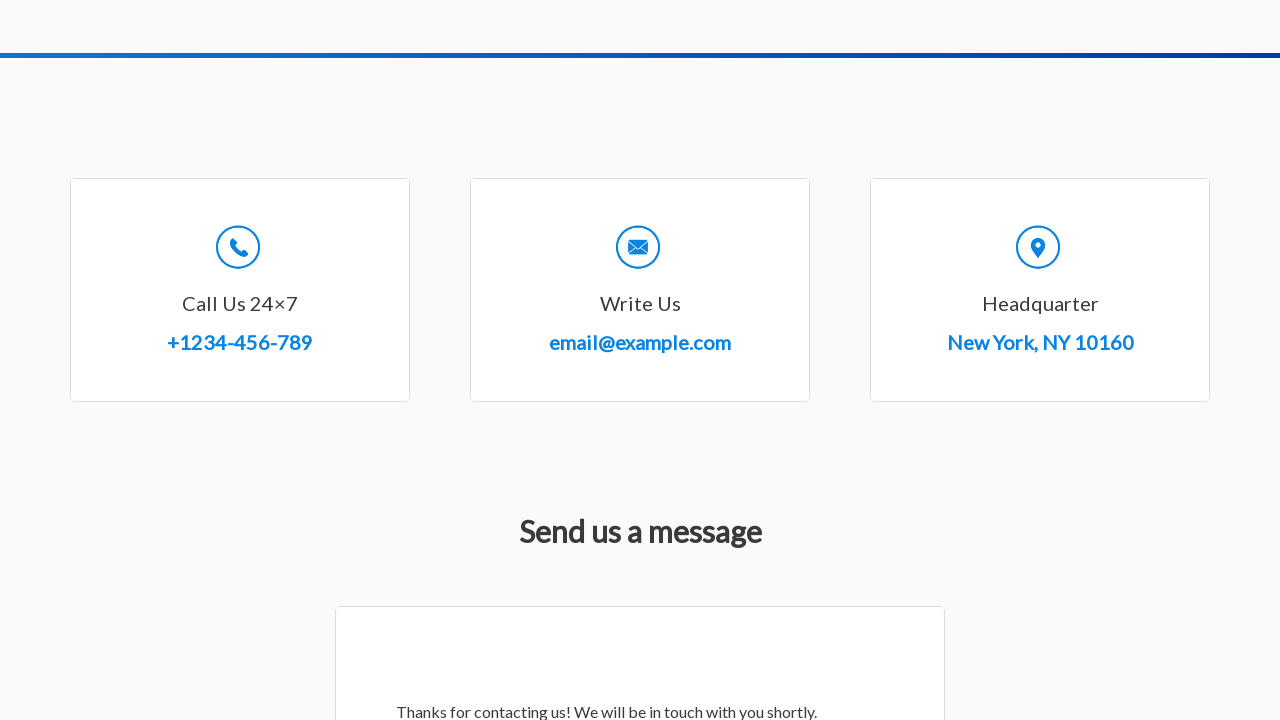

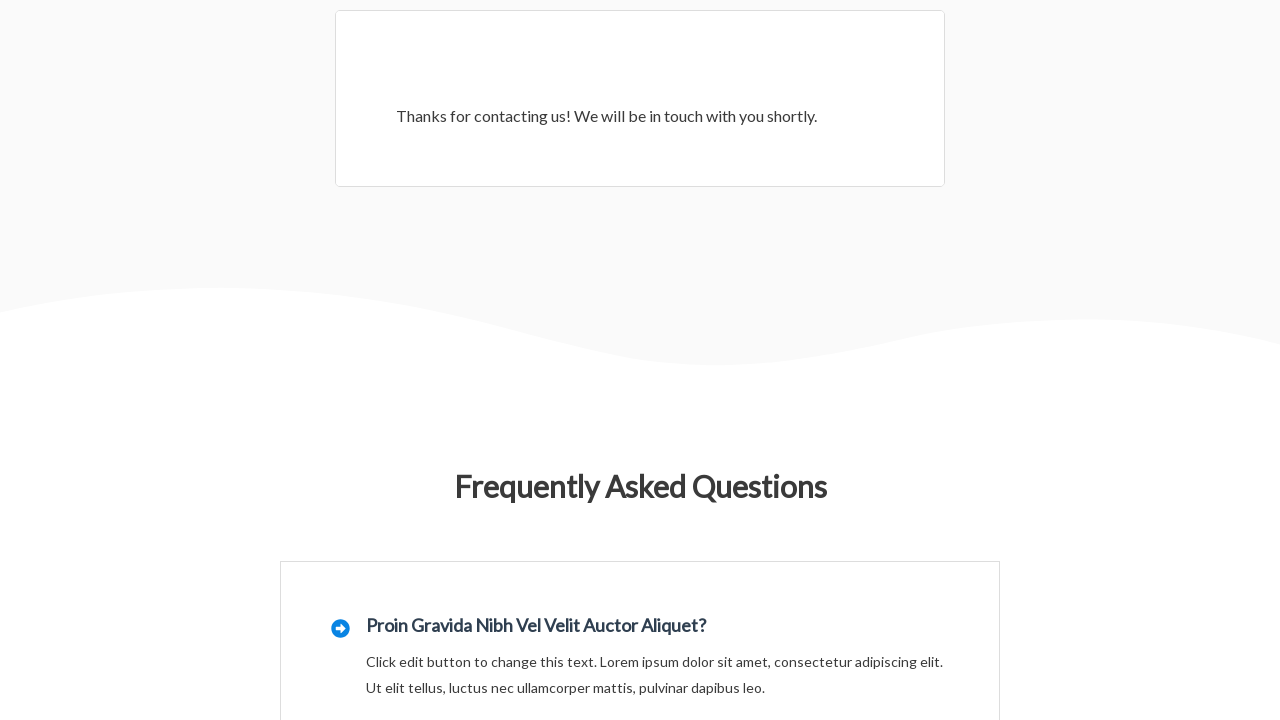